Tests double-click functionality on a button element using mouse actions

Starting URL: https://artoftesting.com/sampleSiteForSelenium.html

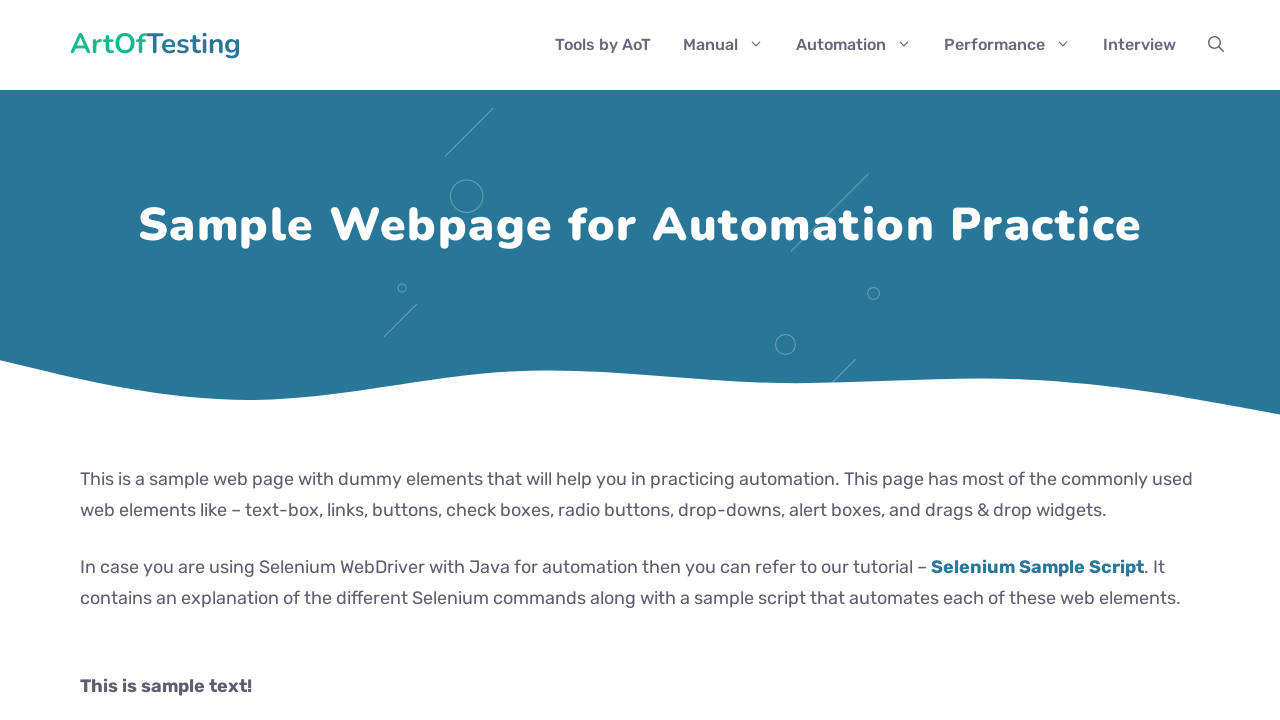

Located the double-click button element with id 'dblClkBtn'
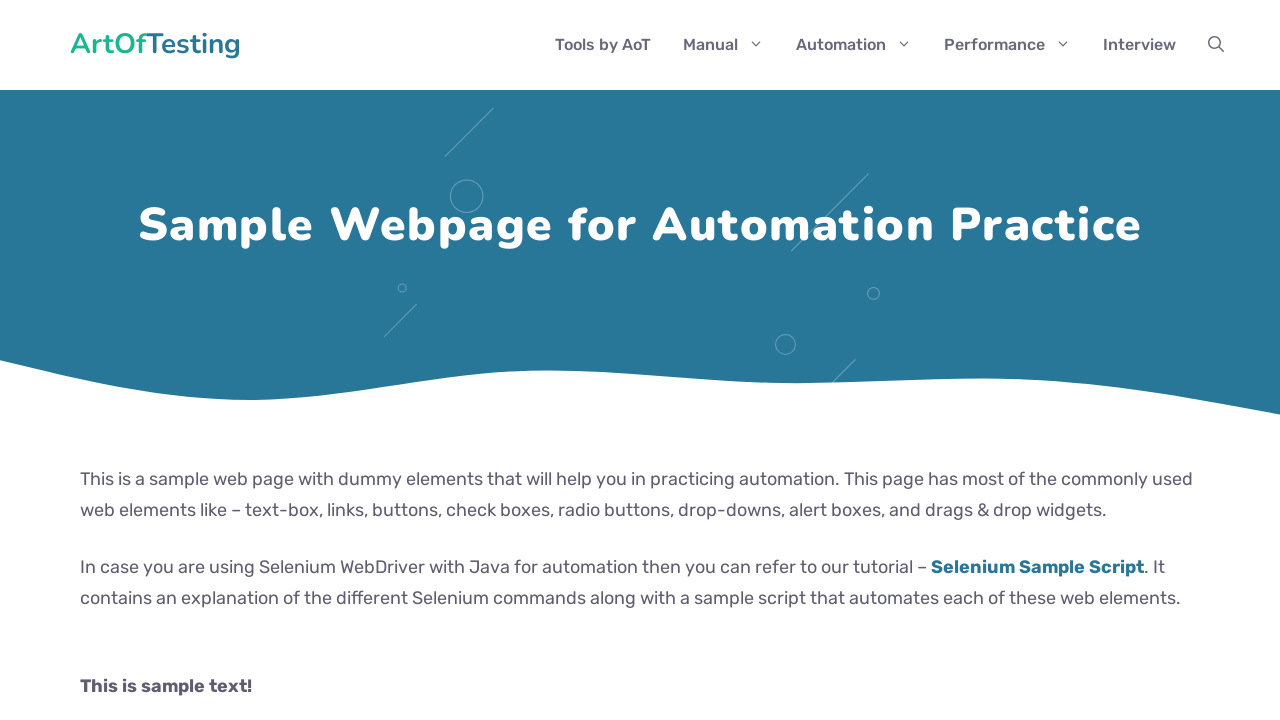

Performed double-click action on the button element at (242, 361) on button#dblClkBtn
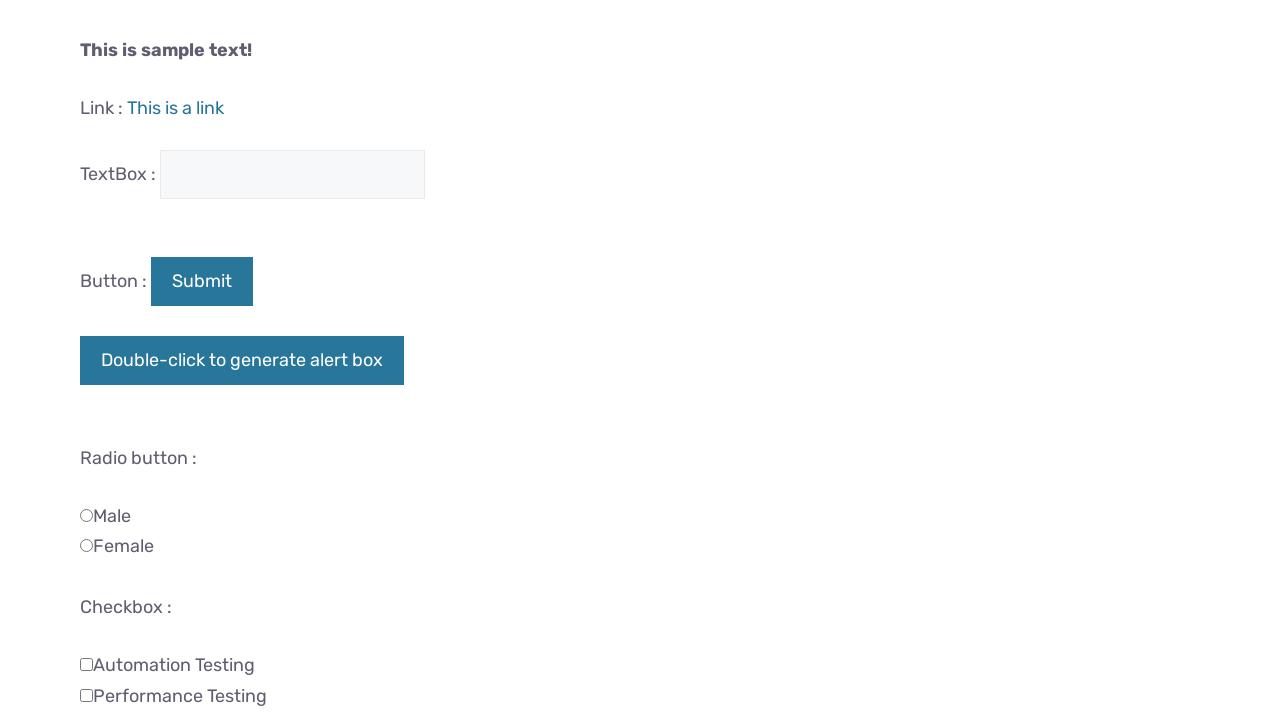

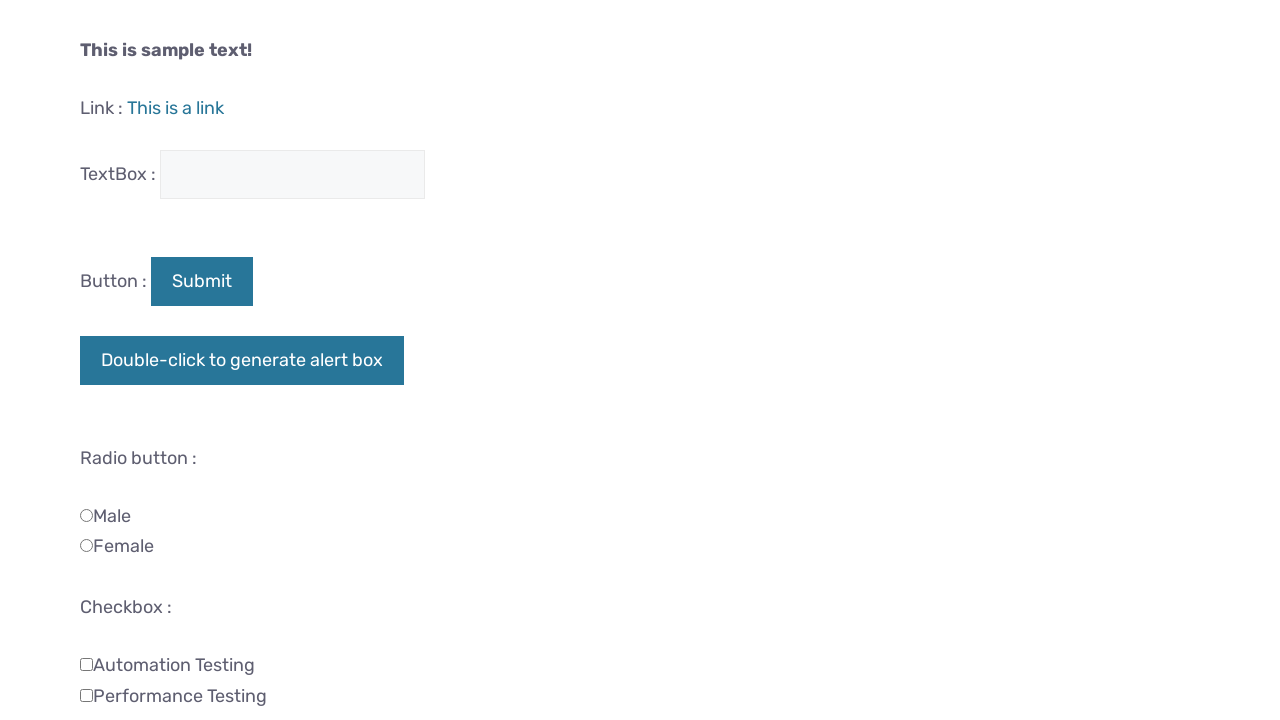